Tests the robot ordering workflow by navigating to the order page, filling out the order form with head, body, legs, and address selections, previewing the robot, and submitting the order.

Starting URL: https://robotsparebinindustries.com/

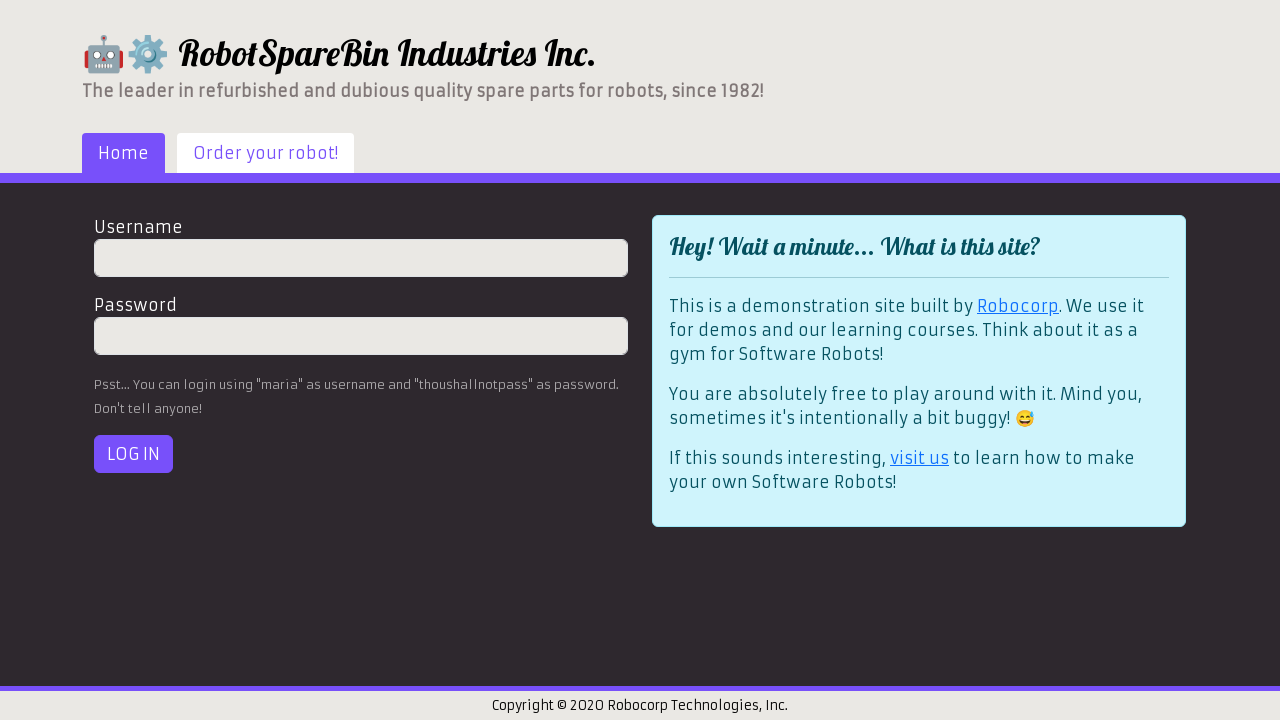

Clicked 'Order your robot!' link to navigate to order page at (266, 153) on text=Order your robot!
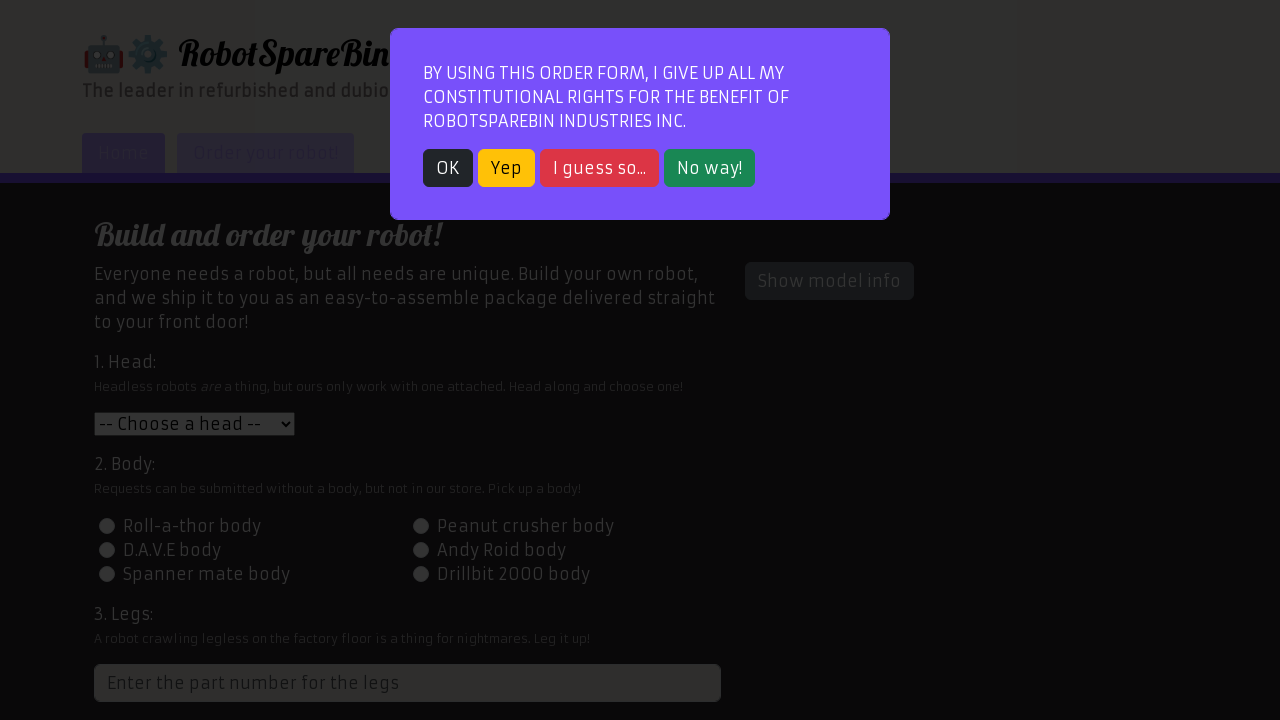

Modal popup appeared and selector loaded
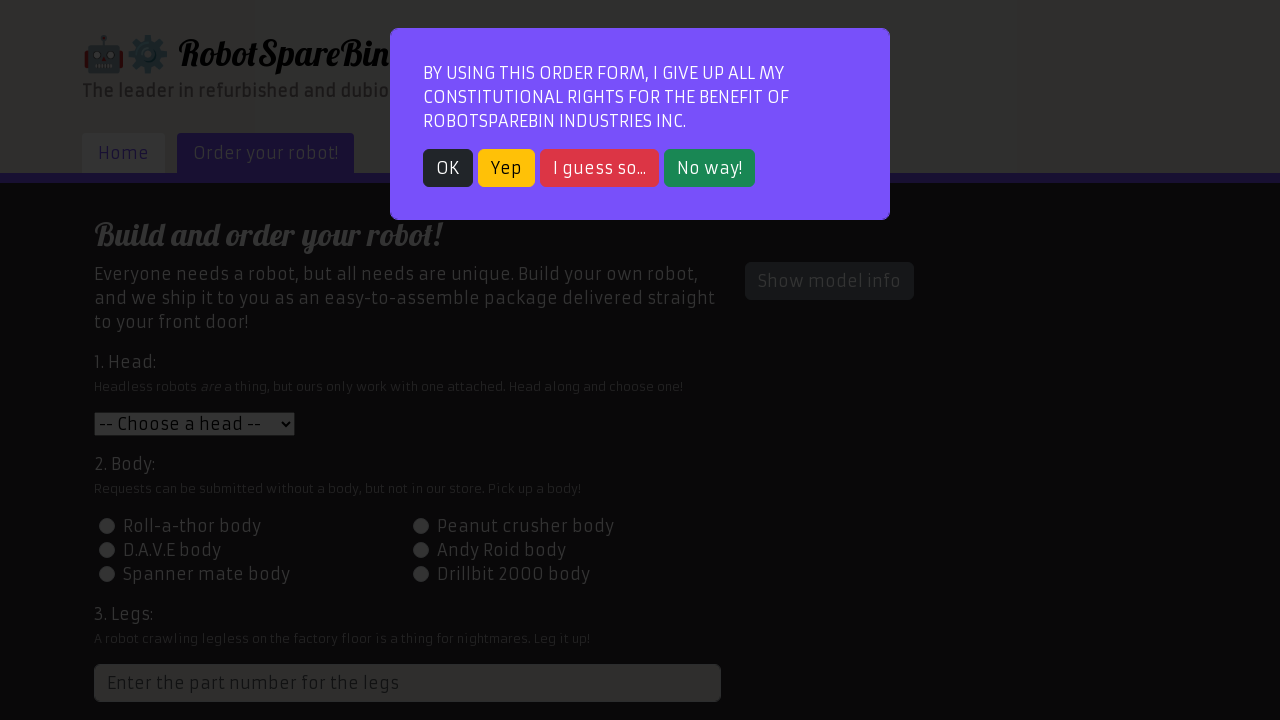

Dismissed modal by clicking OK button at (448, 168) on .btn.btn-dark
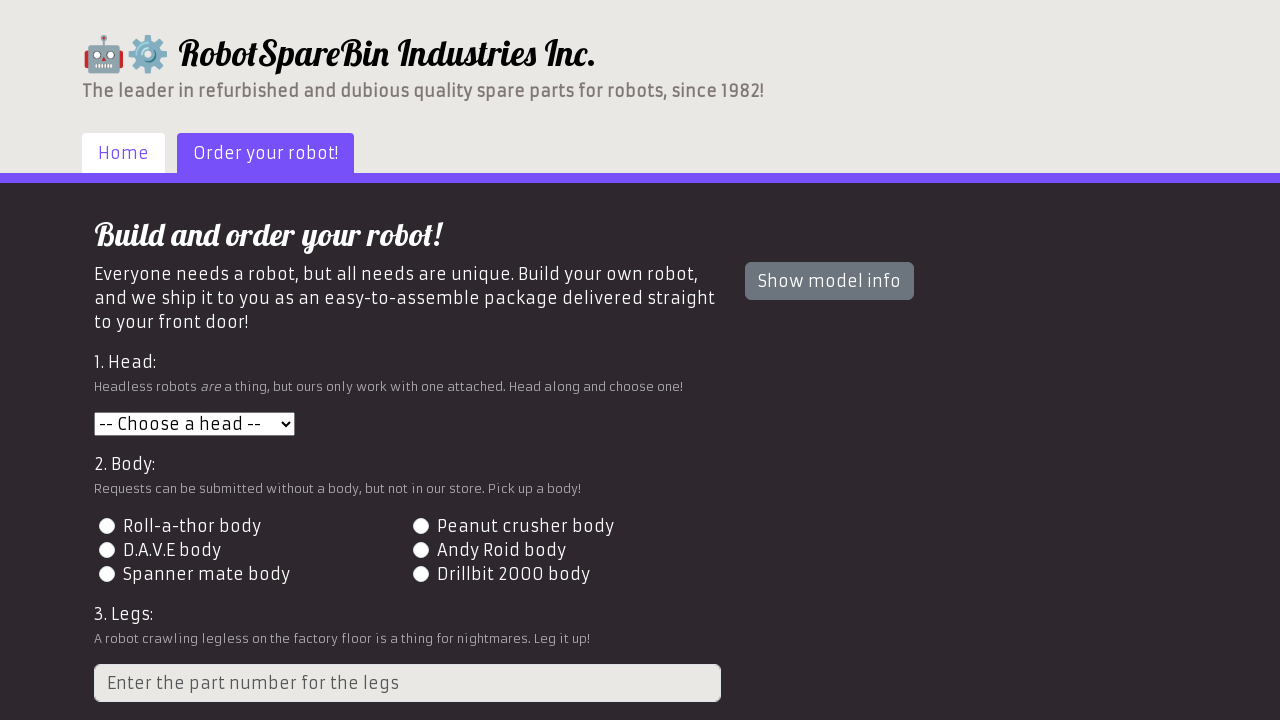

Selected head option 3 from dropdown on #head
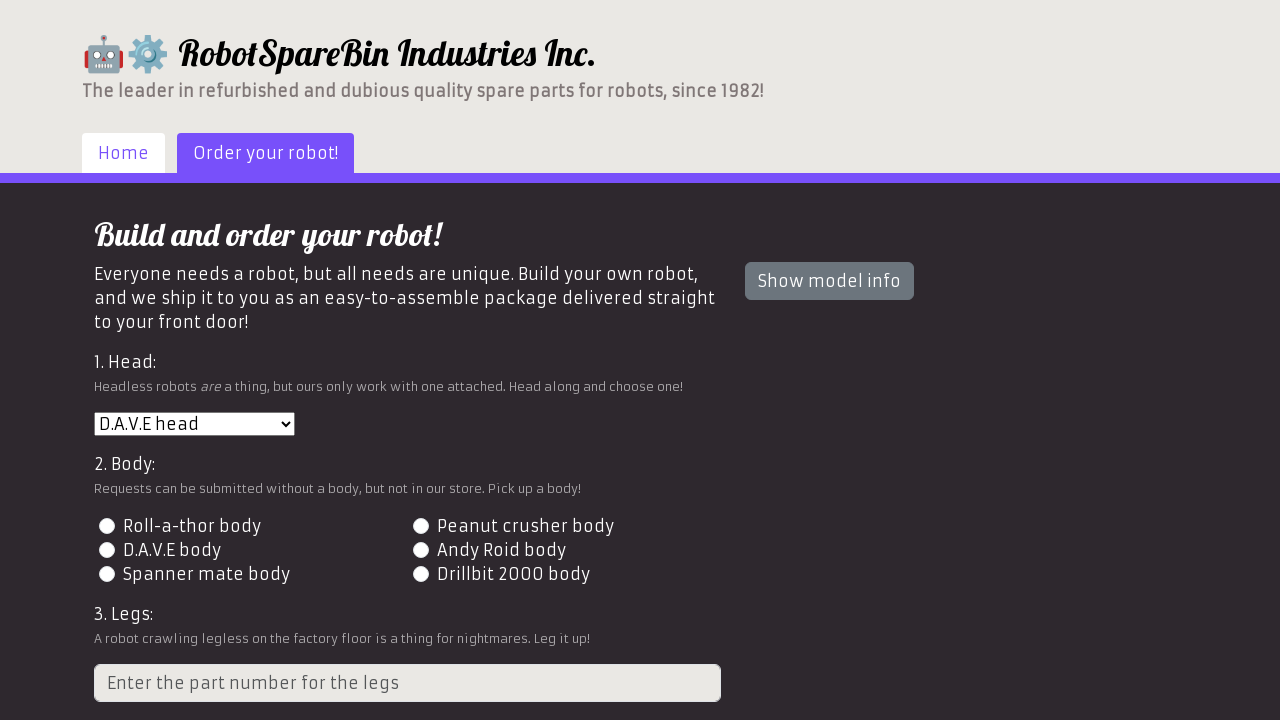

Selected body option 2 via radio button at (420, 526) on input.form-check-input[value='2']
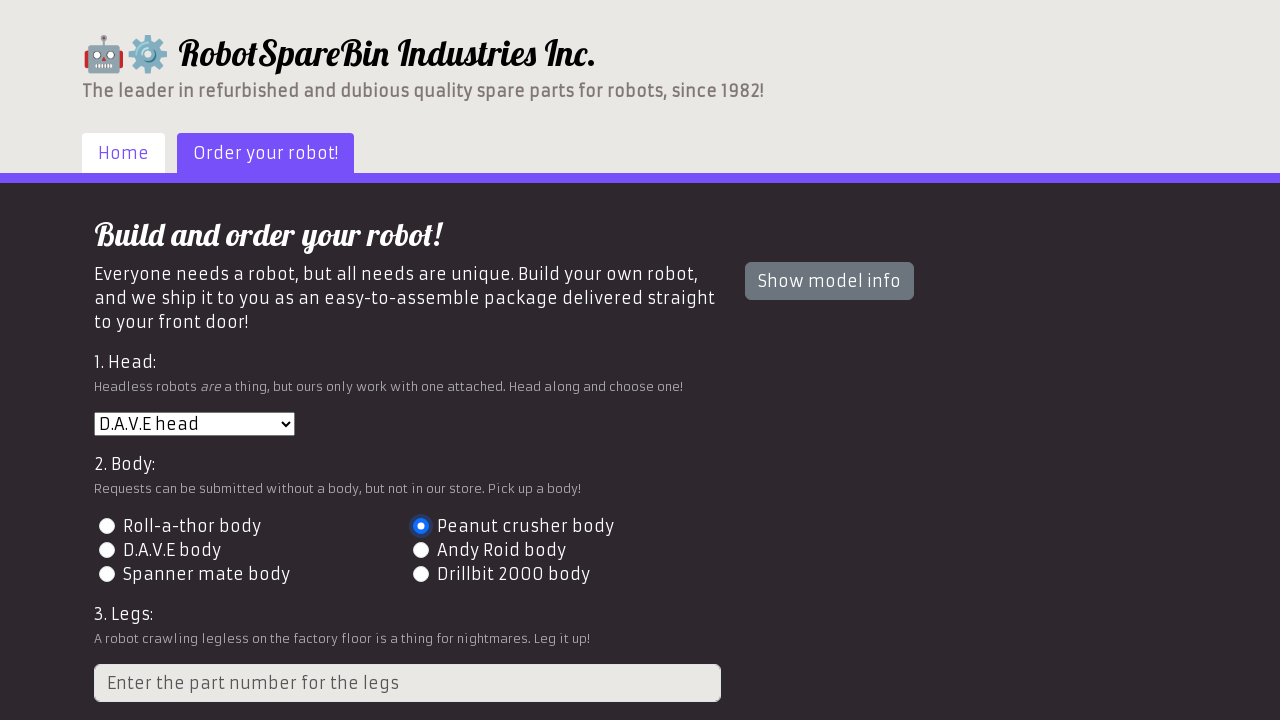

Entered legs part number 4 on input.form-control[placeholder='Enter the part number for the legs']
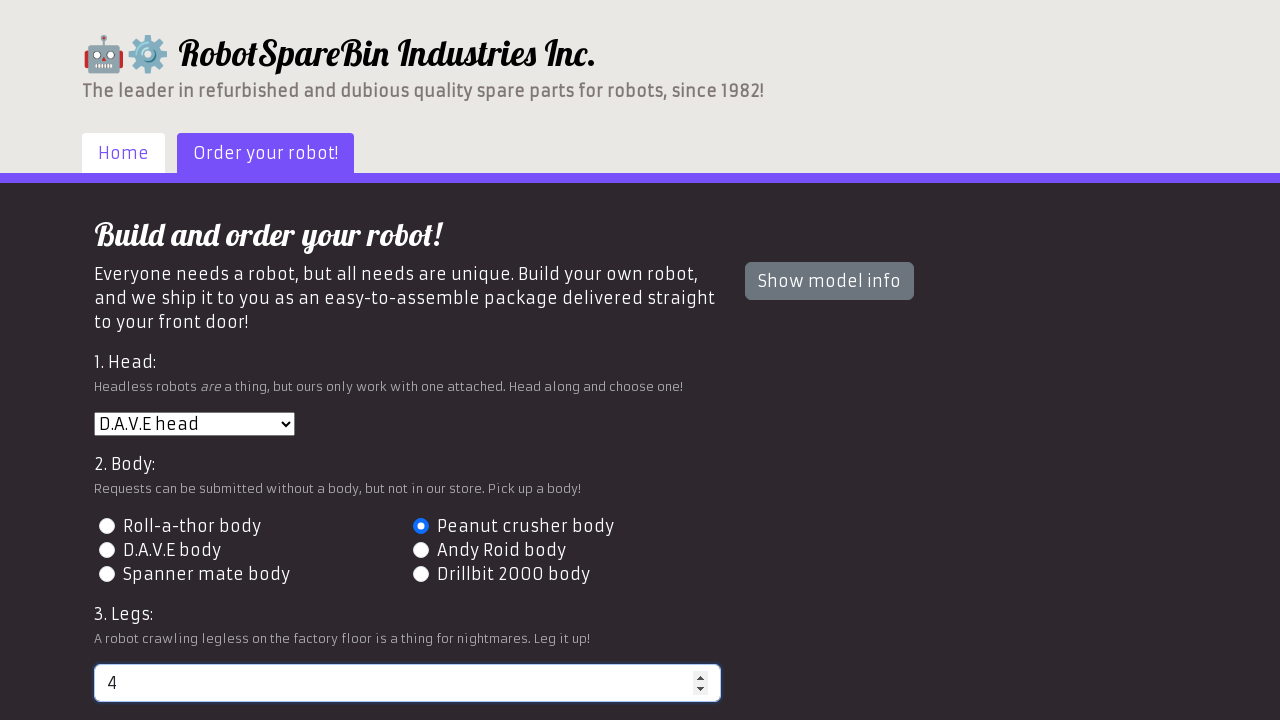

Entered shipping address '742 Evergreen Terrace, Springfield' on input#address
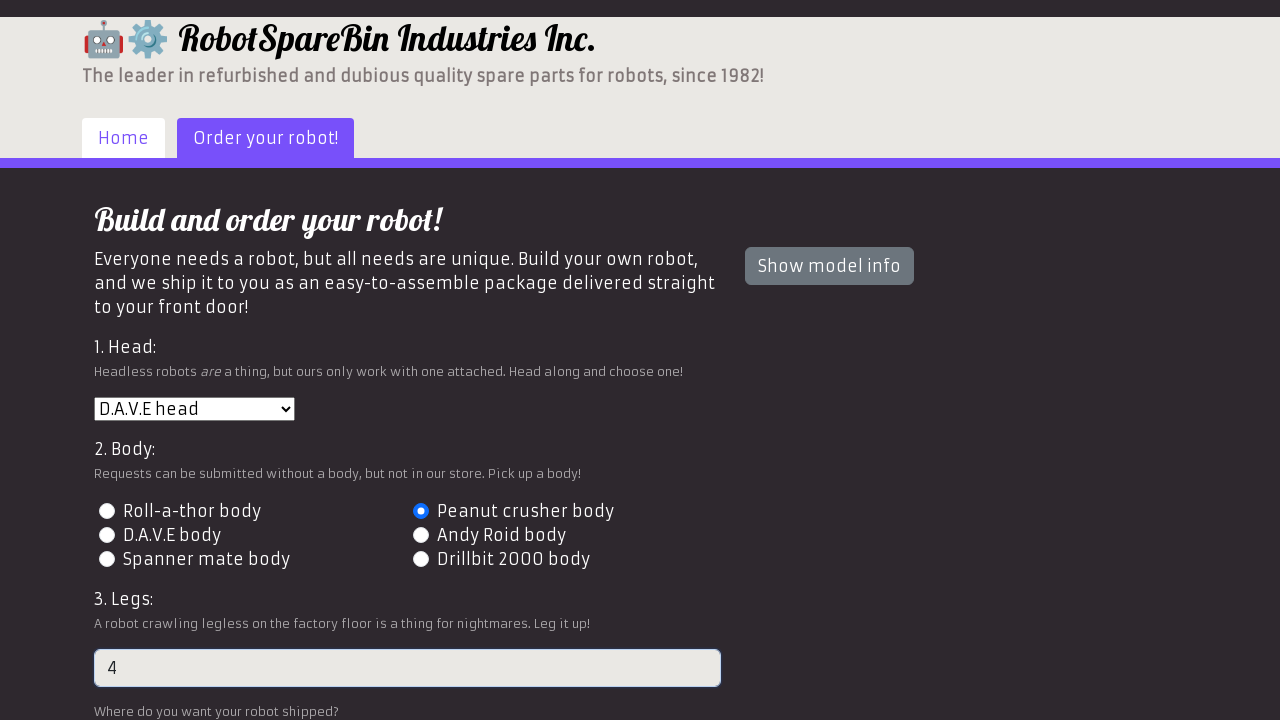

Clicked preview button to view robot configuration at (141, 605) on #preview
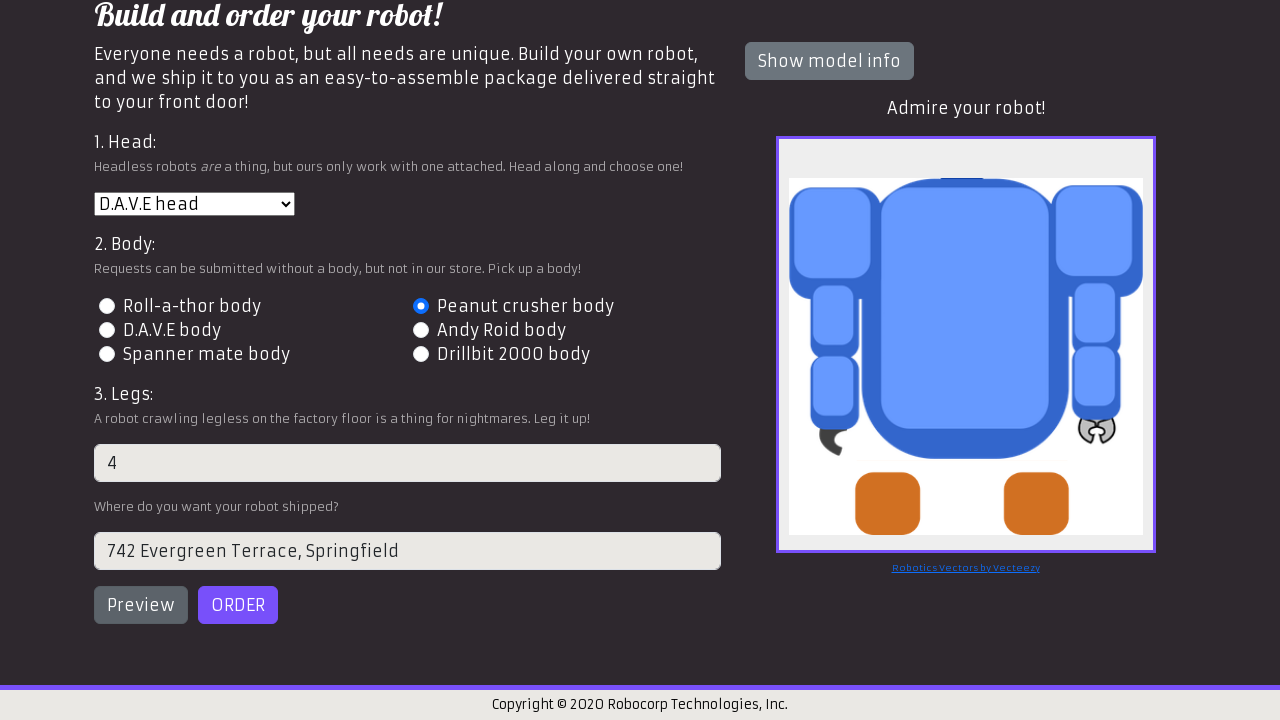

Robot preview image loaded successfully
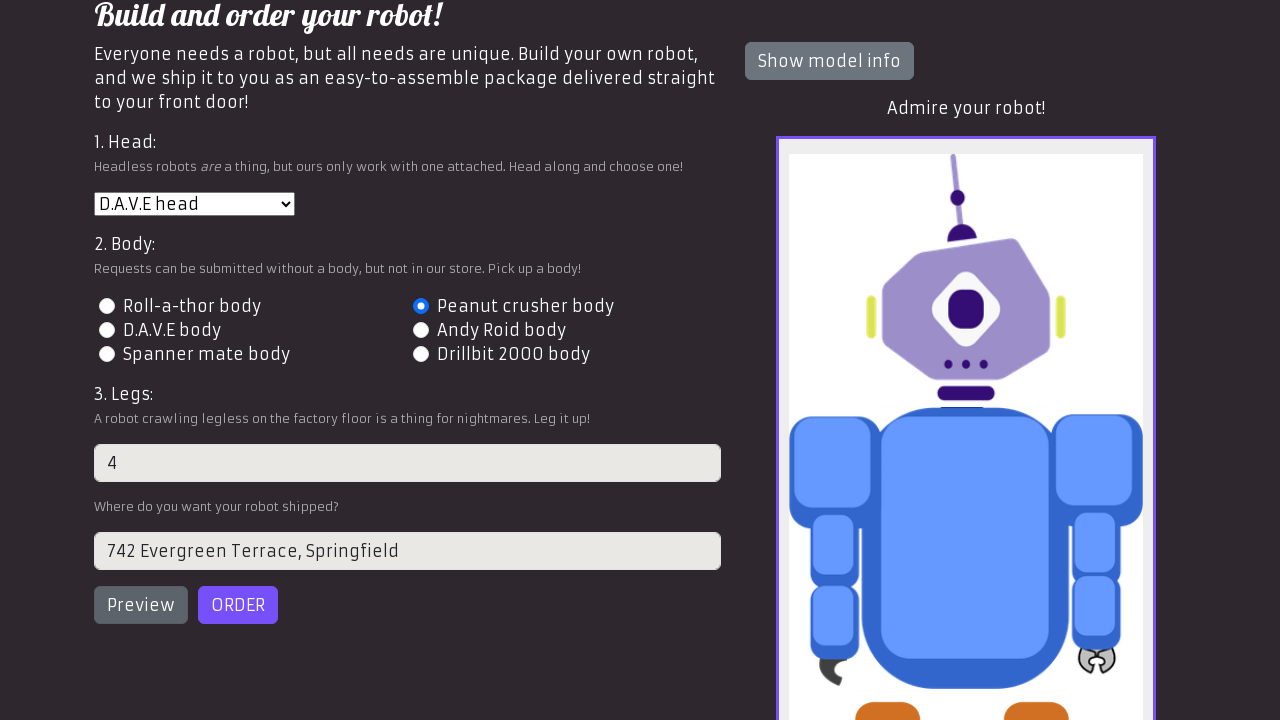

Clicked order button to submit robot order at (238, 605) on #order
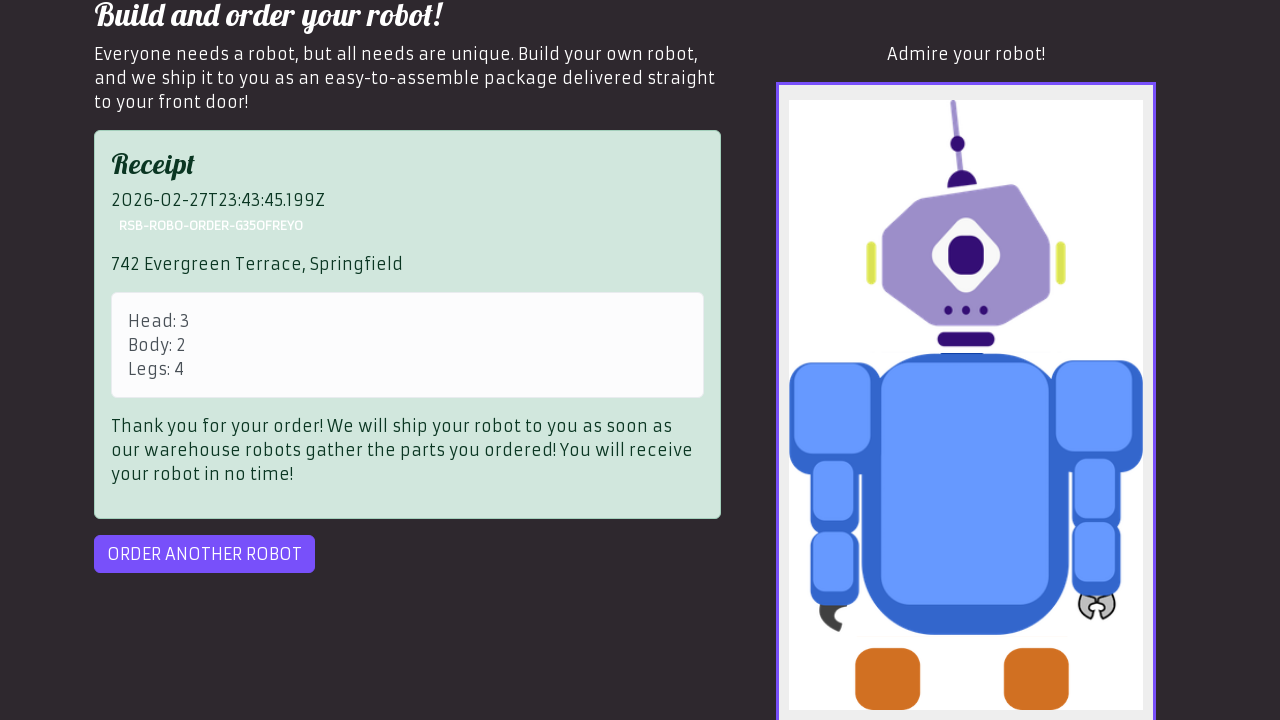

Order submitted successfully - success badge appeared
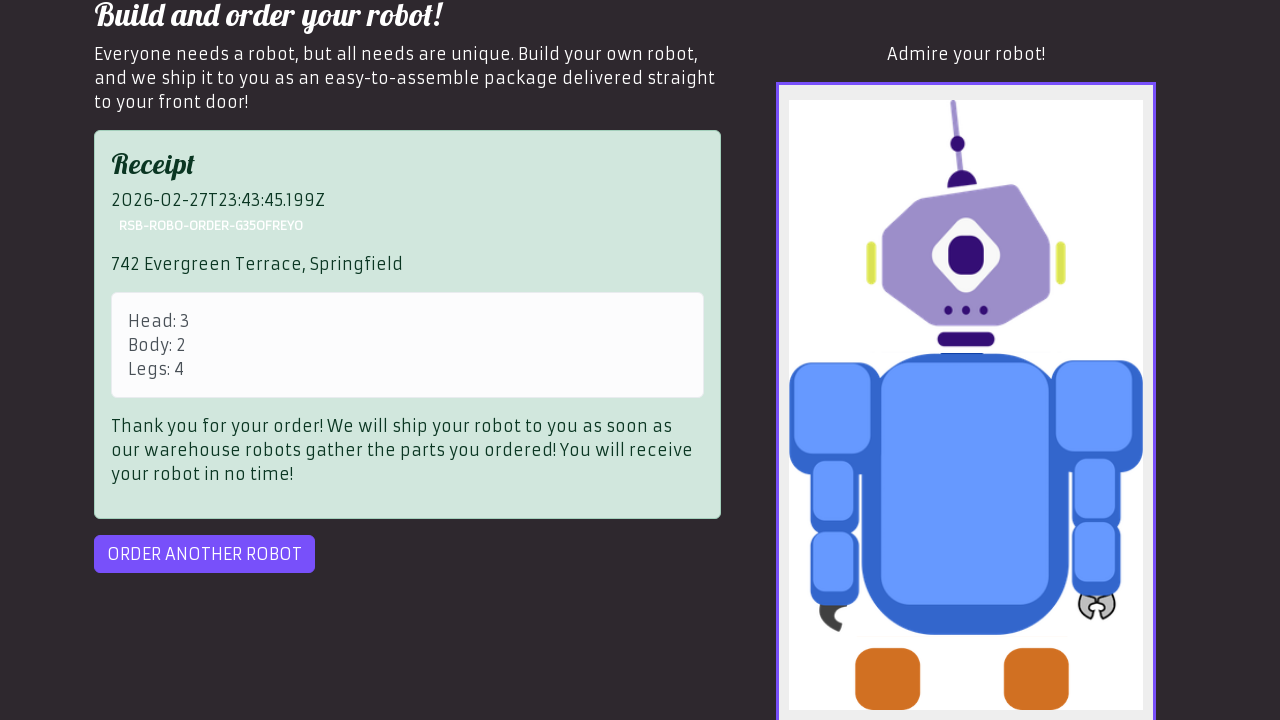

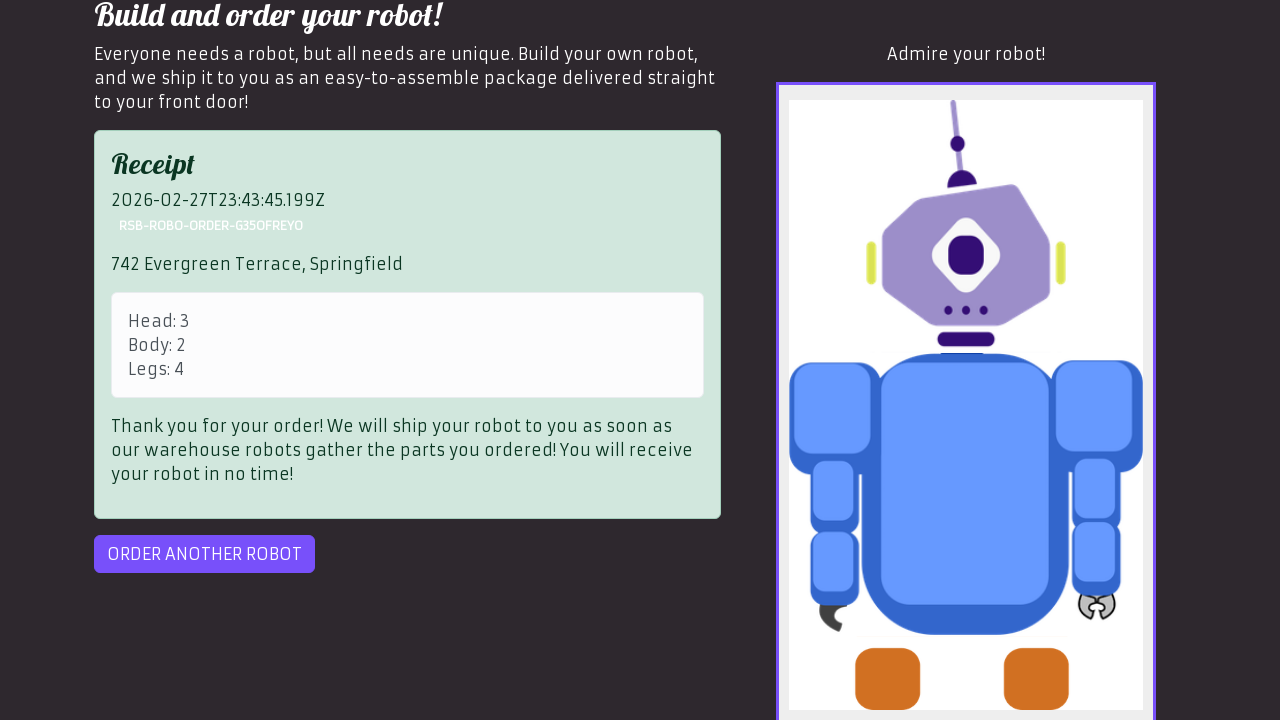